Tests navigation to a frames demo page and clicks on an analytics link element

Starting URL: https://demo.automationtesting.in/Frames.html

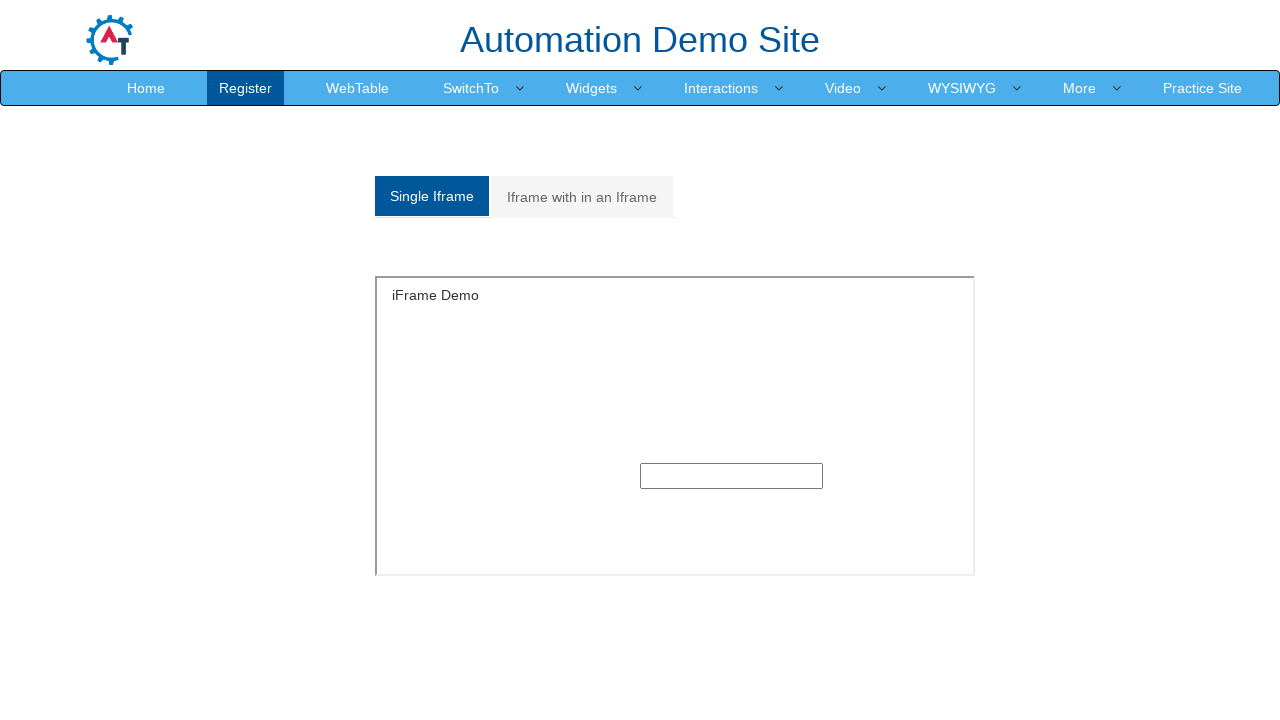

Navigated to frames demo page
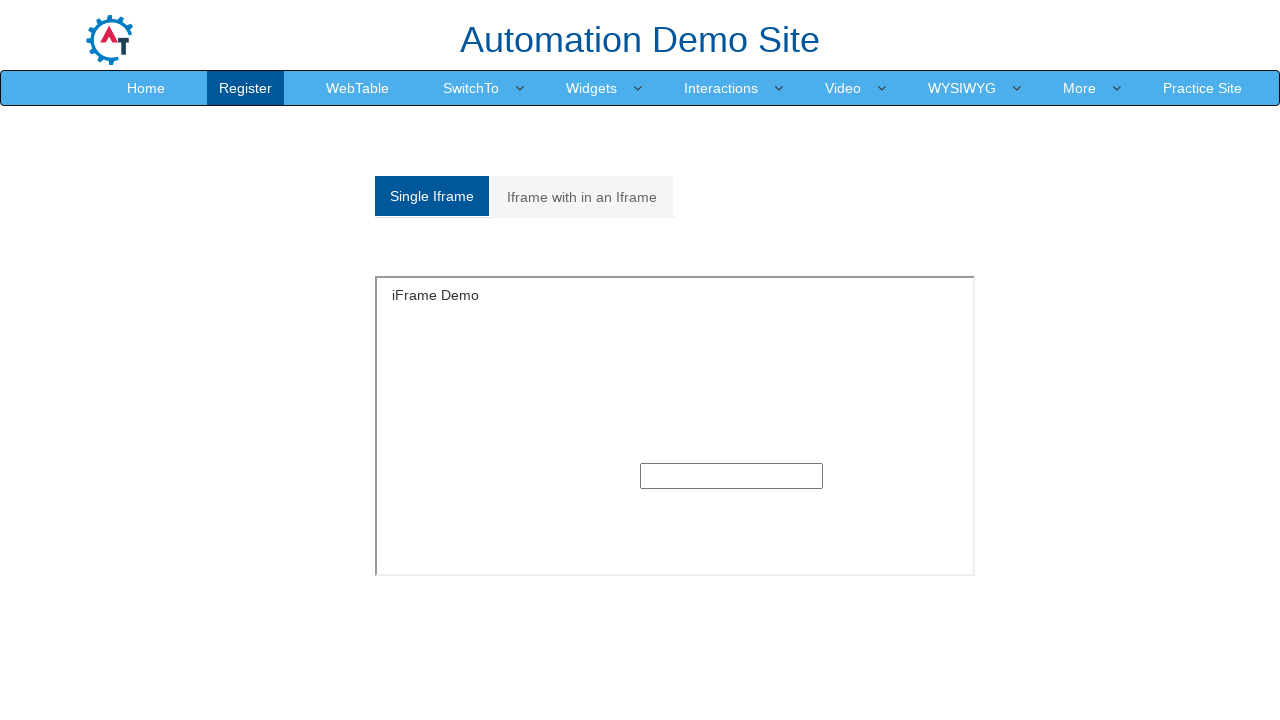

Clicked on the second analytics link at (582, 197) on (//a[@class='analystic'])[2]
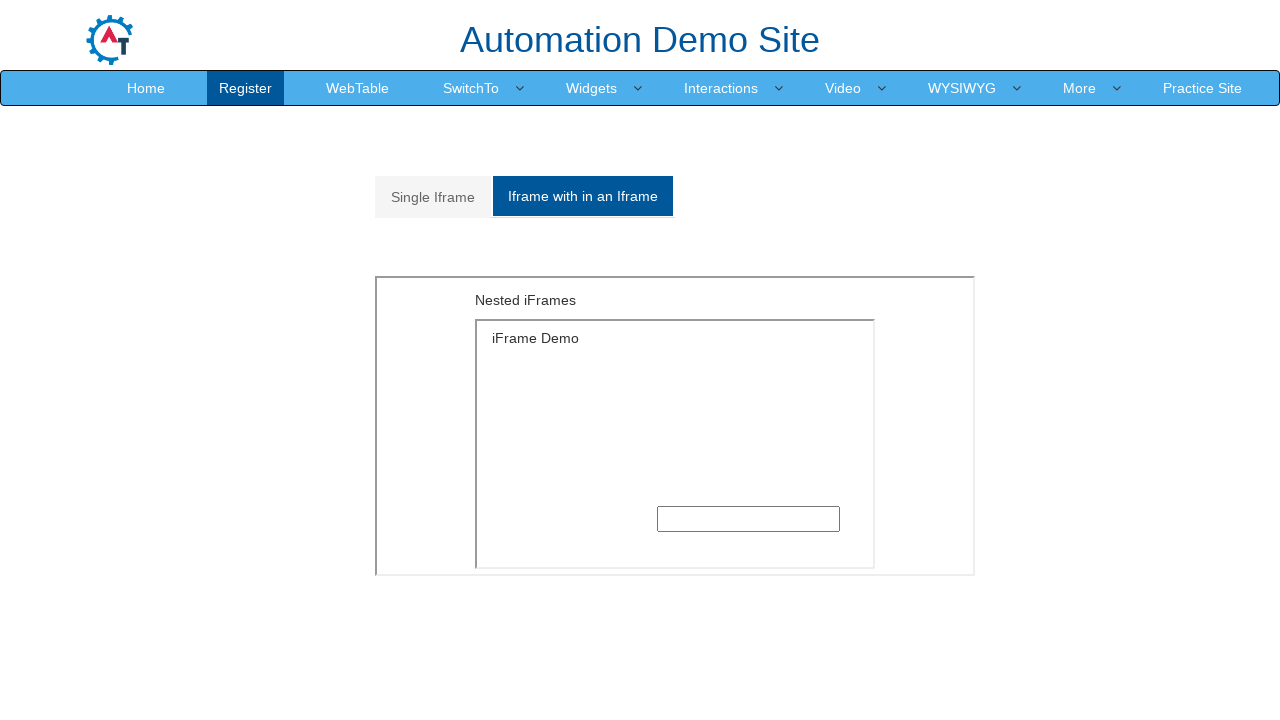

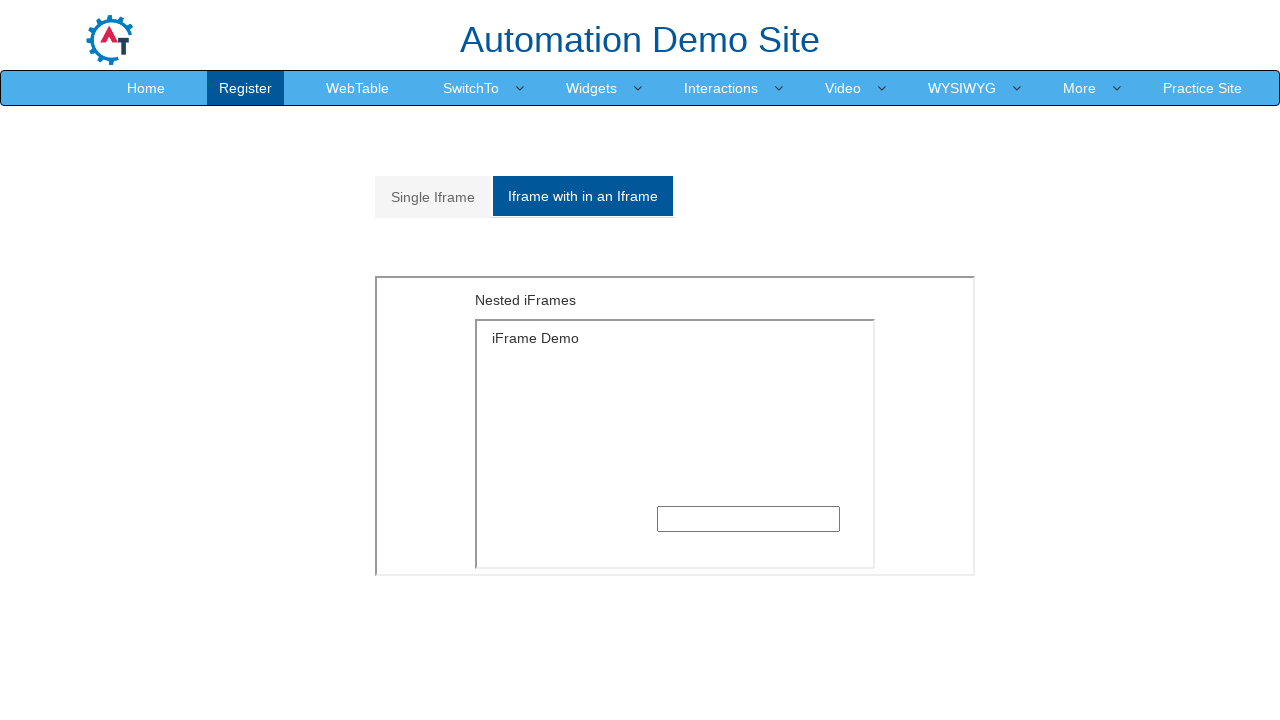